Opens the UGG website homepage and refreshes the page to verify the page loads correctly.

Starting URL: https://www.ugg.com/

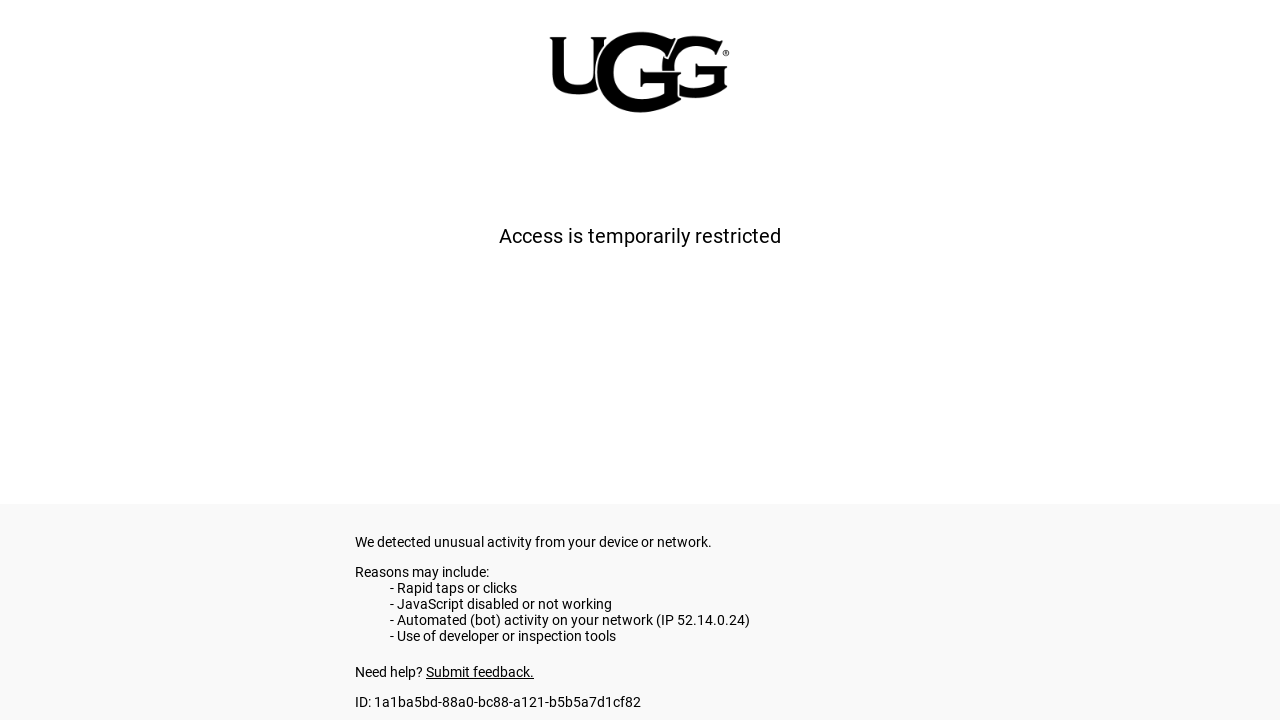

Reloaded the UGG website homepage
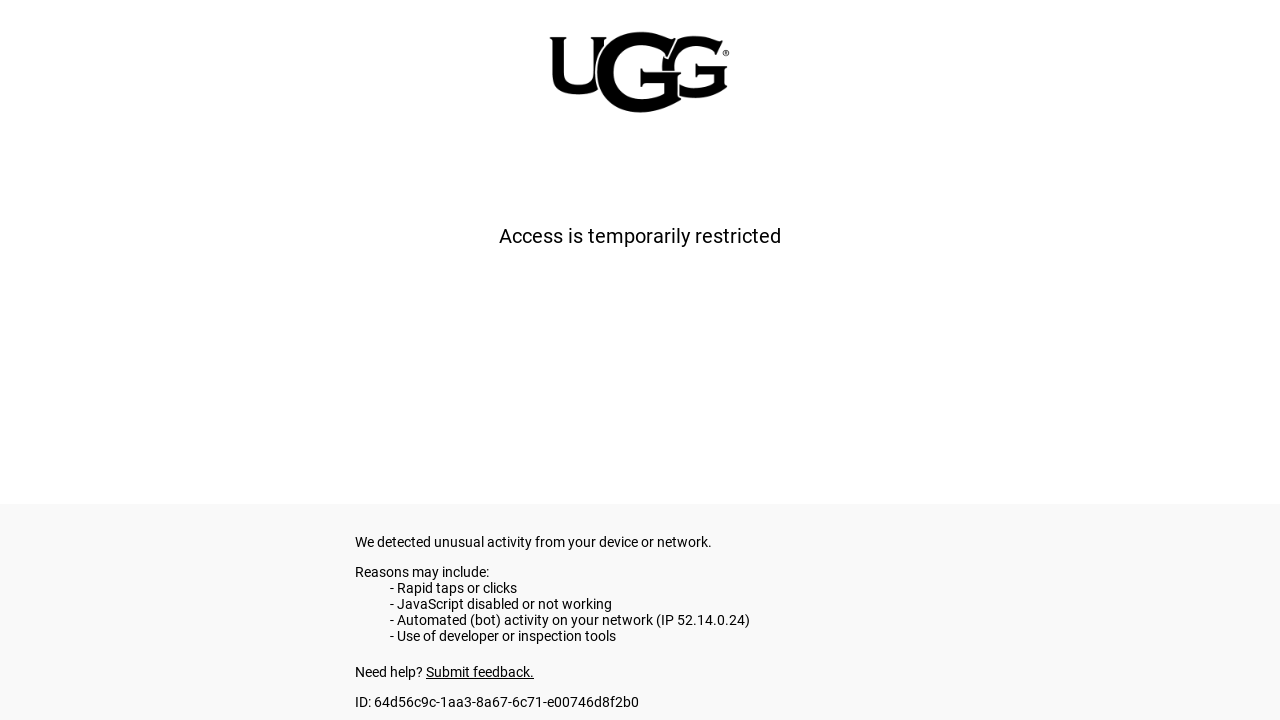

Page DOM content loaded after refresh
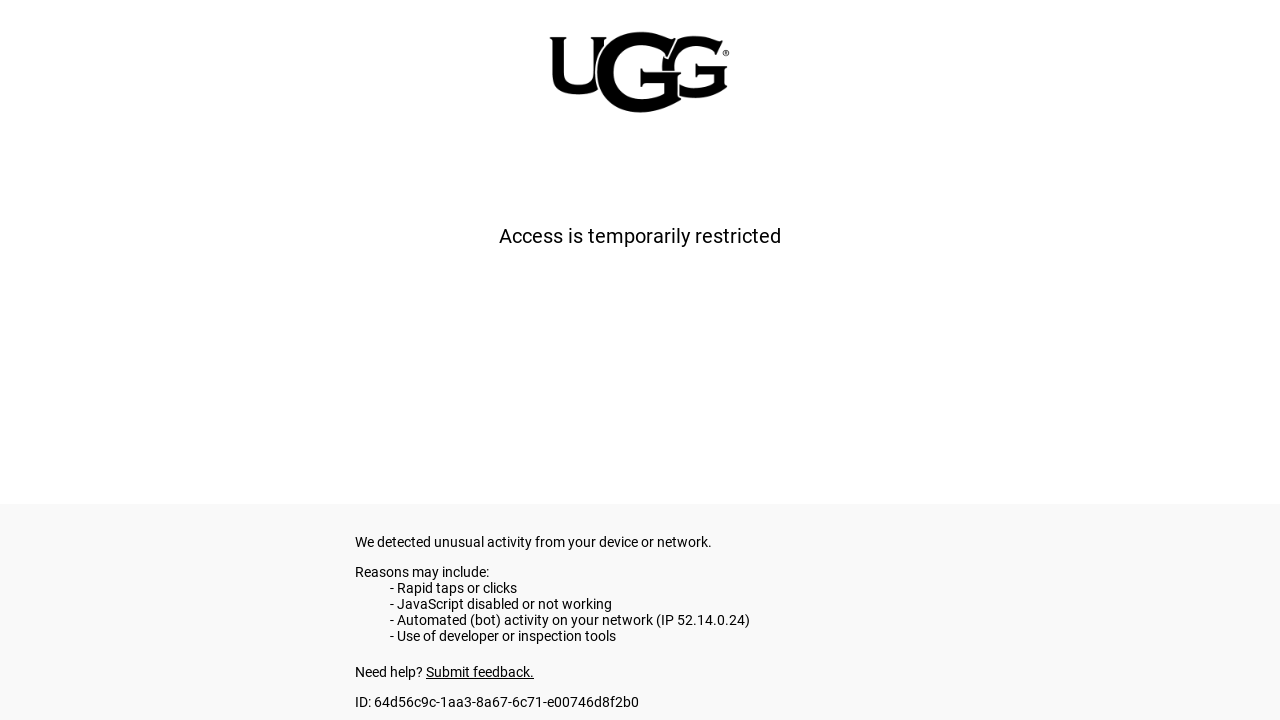

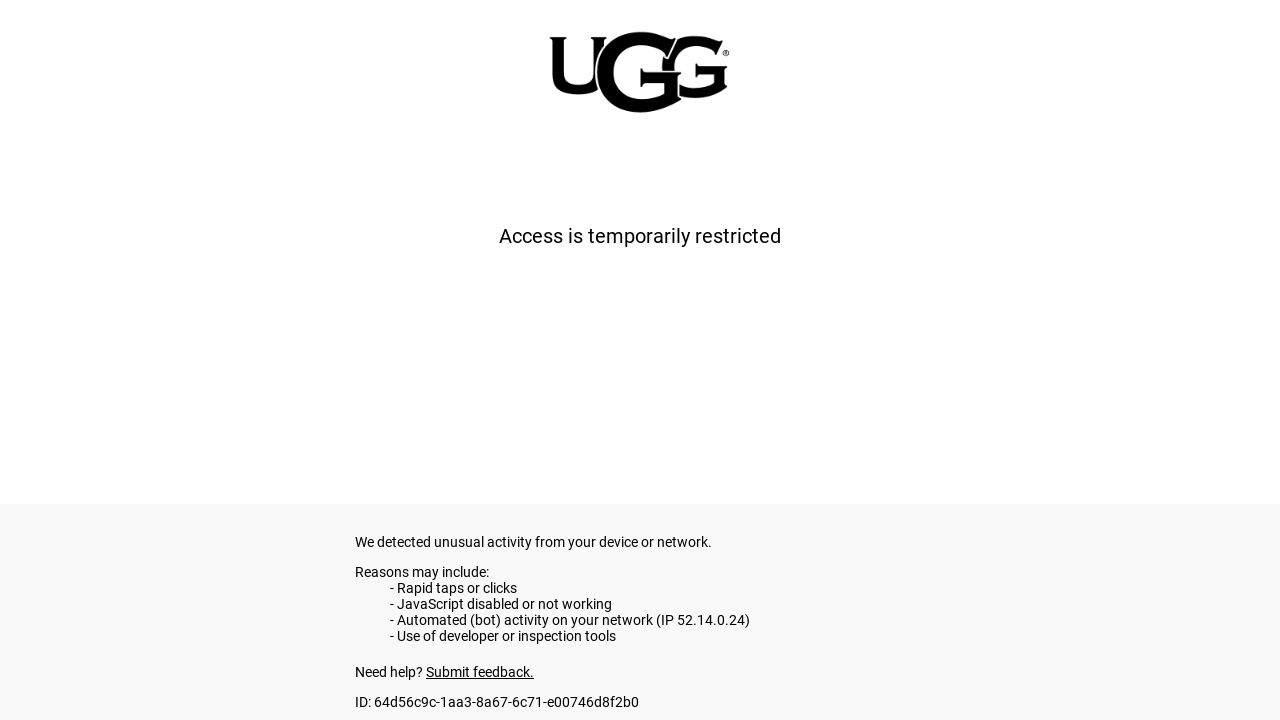